Navigates to a YouTube channel's videos page and scrolls down to load all videos on the page

Starting URL: https://www.youtube.com/@JohnWatsonRooney/videos

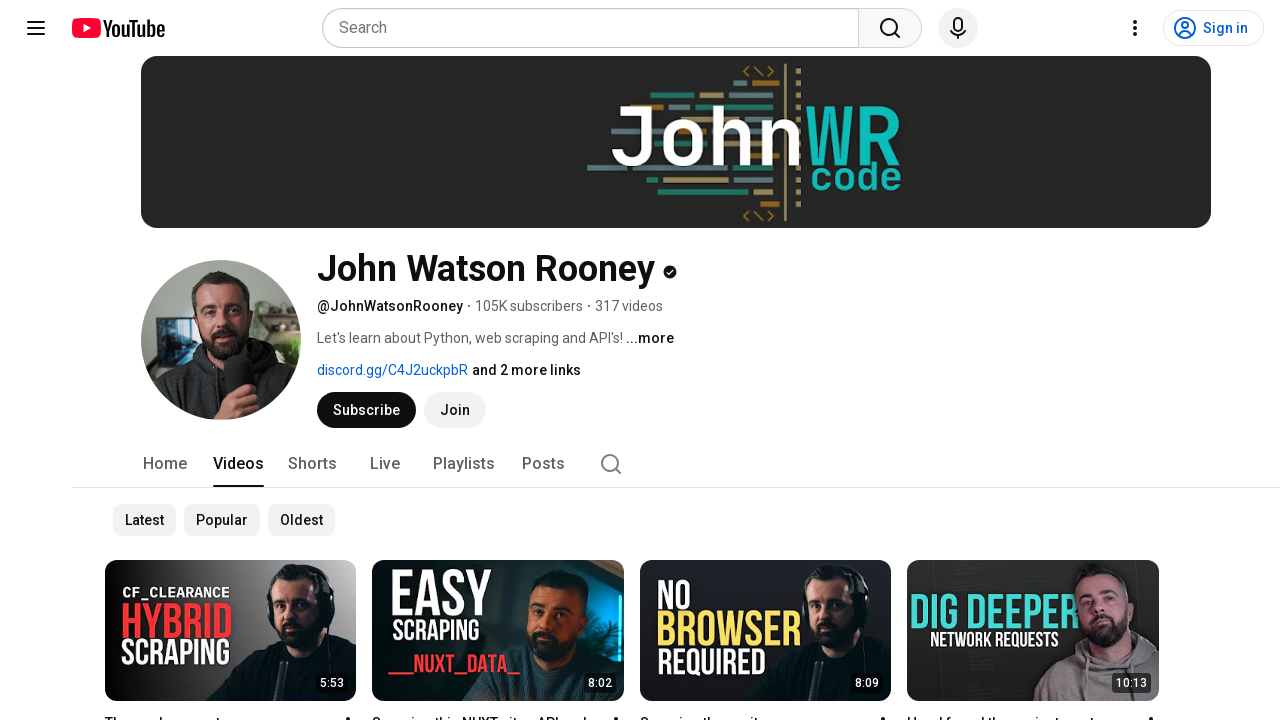

Retrieved initial scroll height of YouTube channel videos page
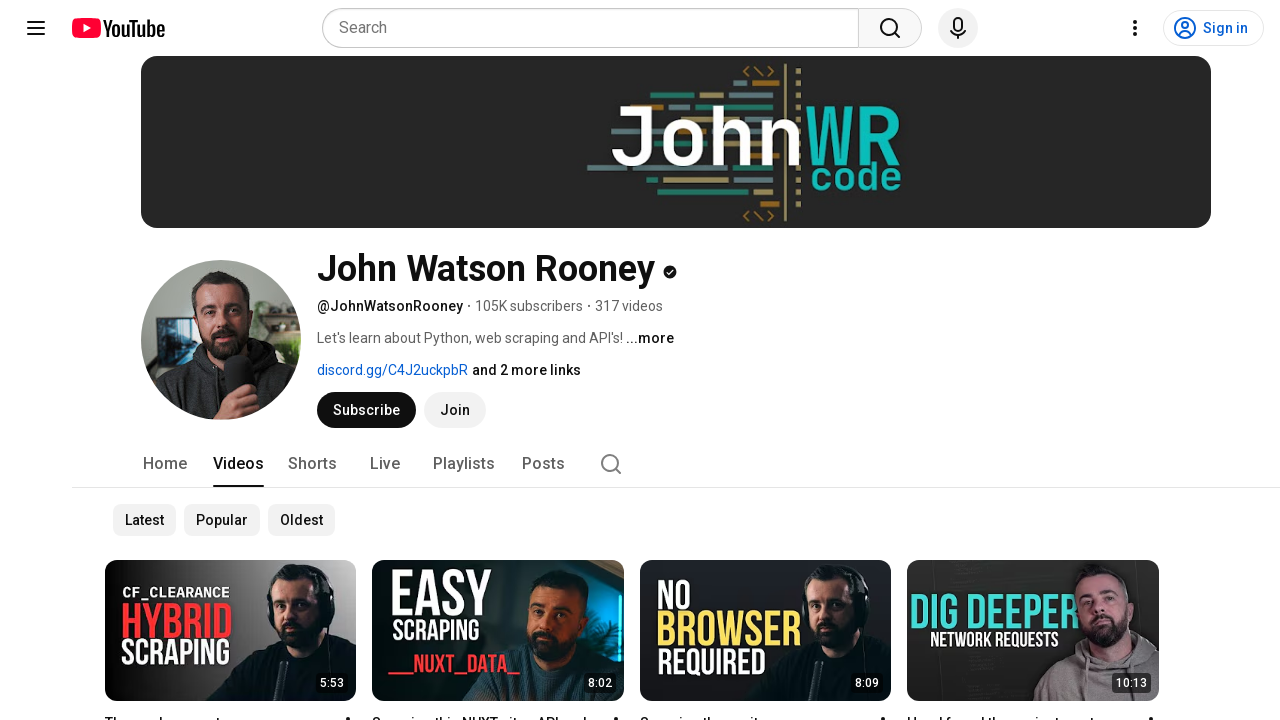

Scrolled to bottom of page (attempt 1)
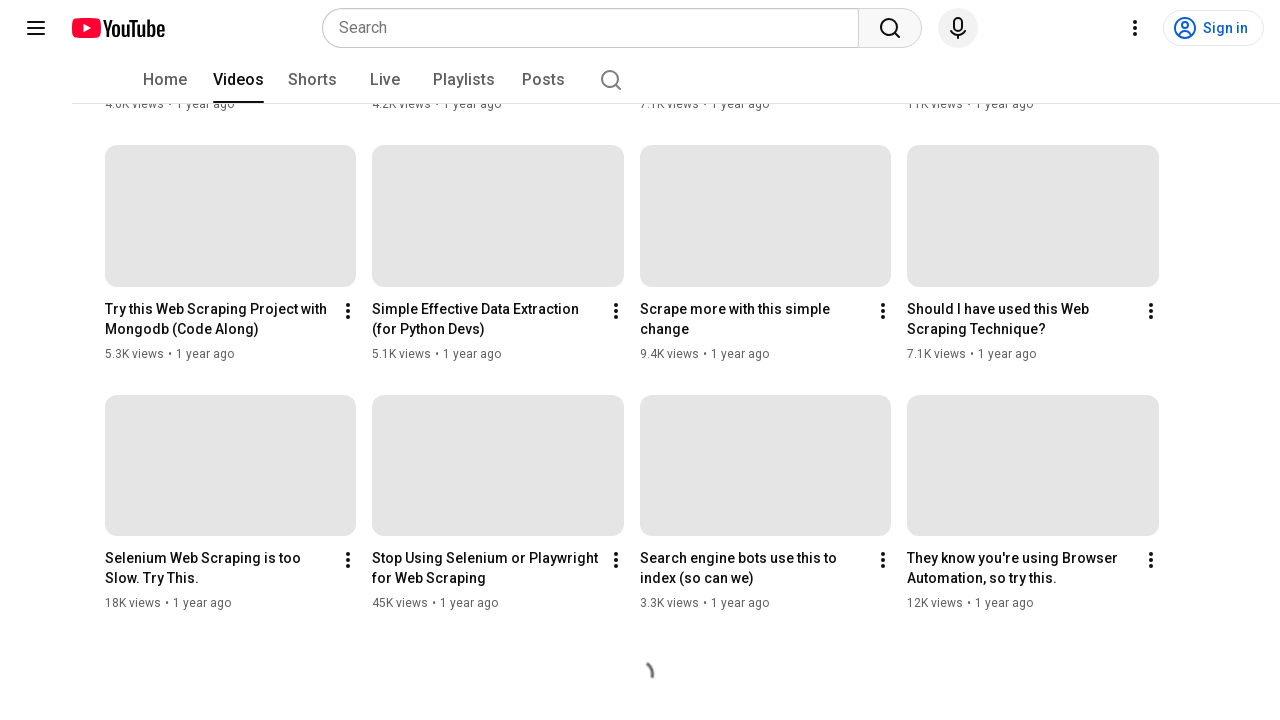

Waited 2 seconds for new video content to load
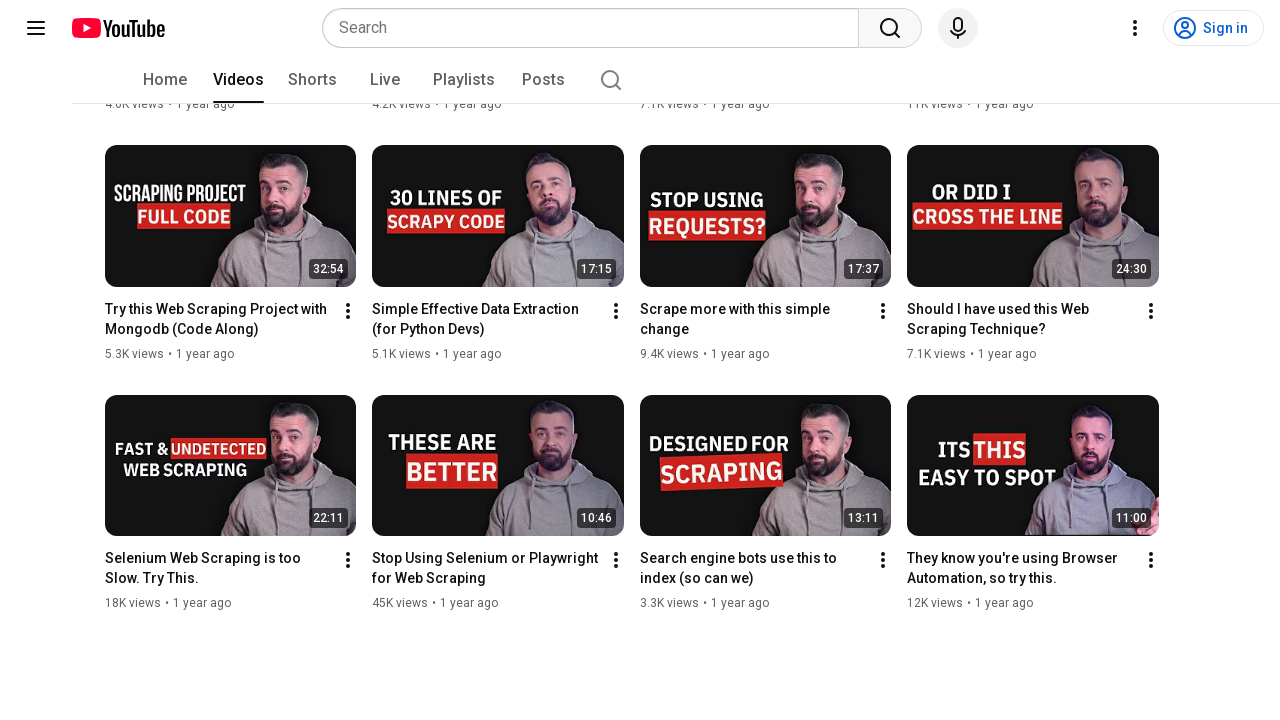

Retrieved updated scroll height to check for new content
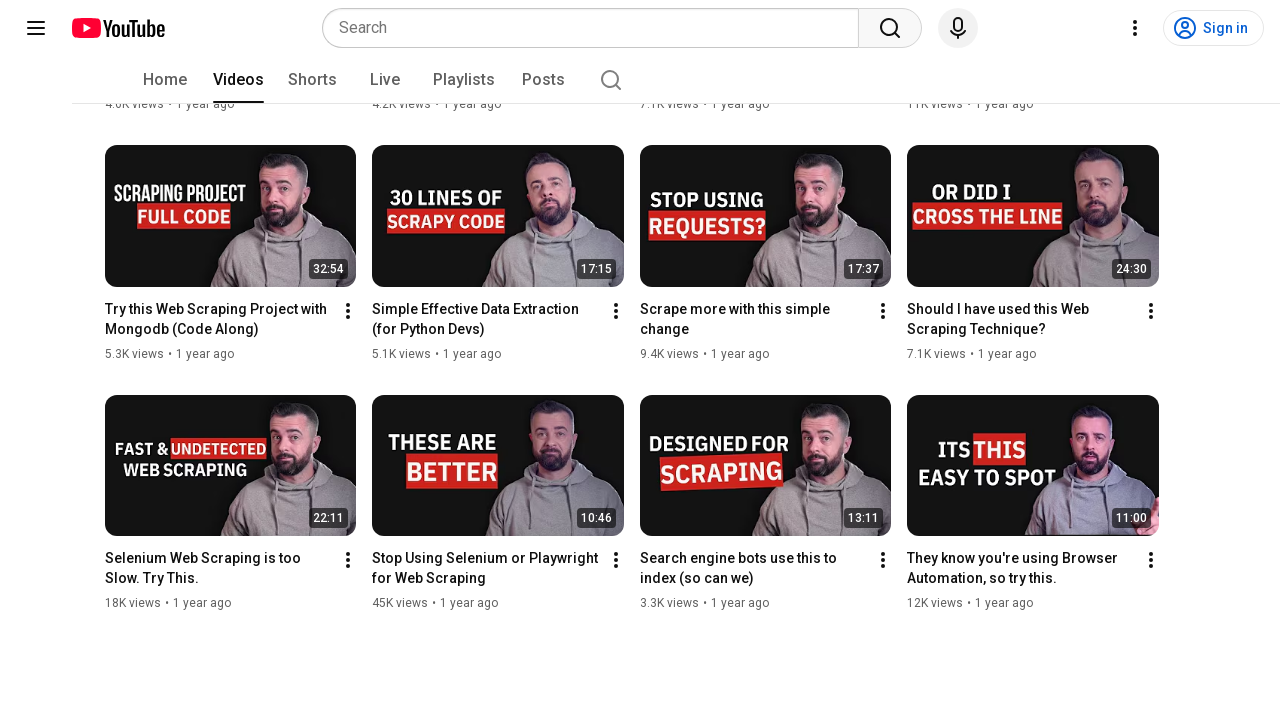

Waited for video elements to load on the page
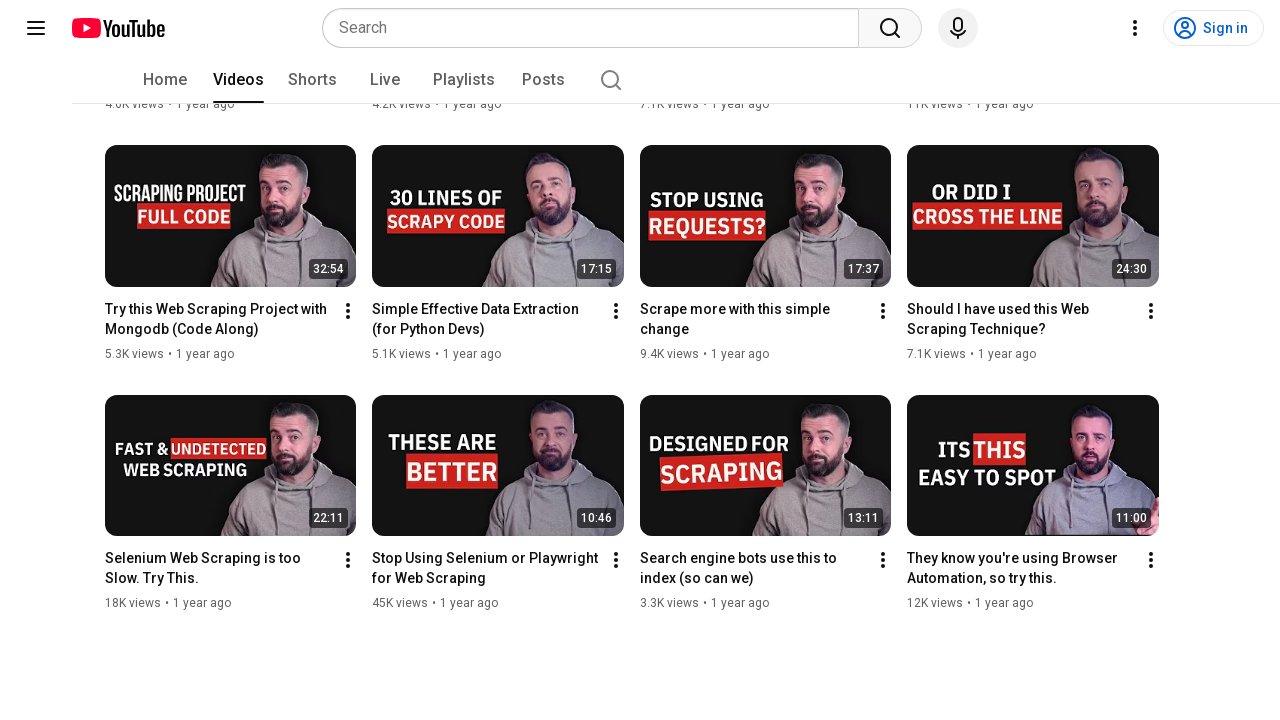

Retrieved all video elements from the page (found 756 videos)
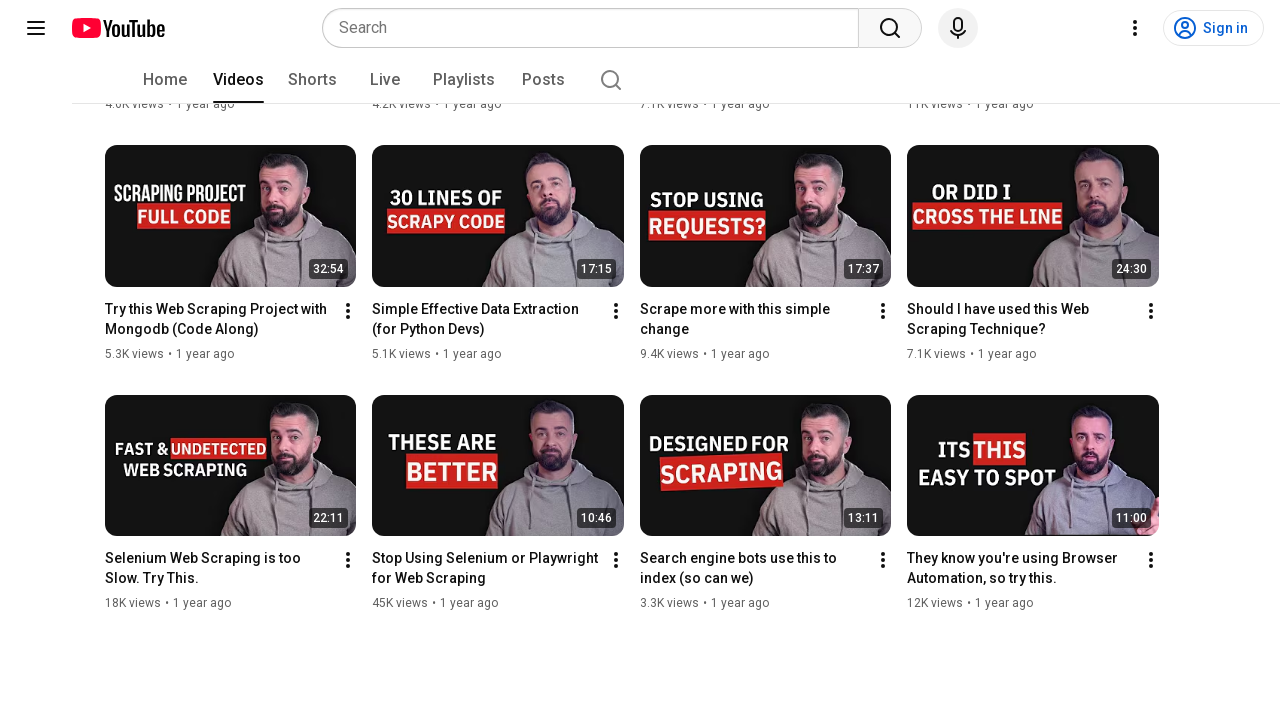

Assertion passed: videos were successfully loaded on the YouTube channel page
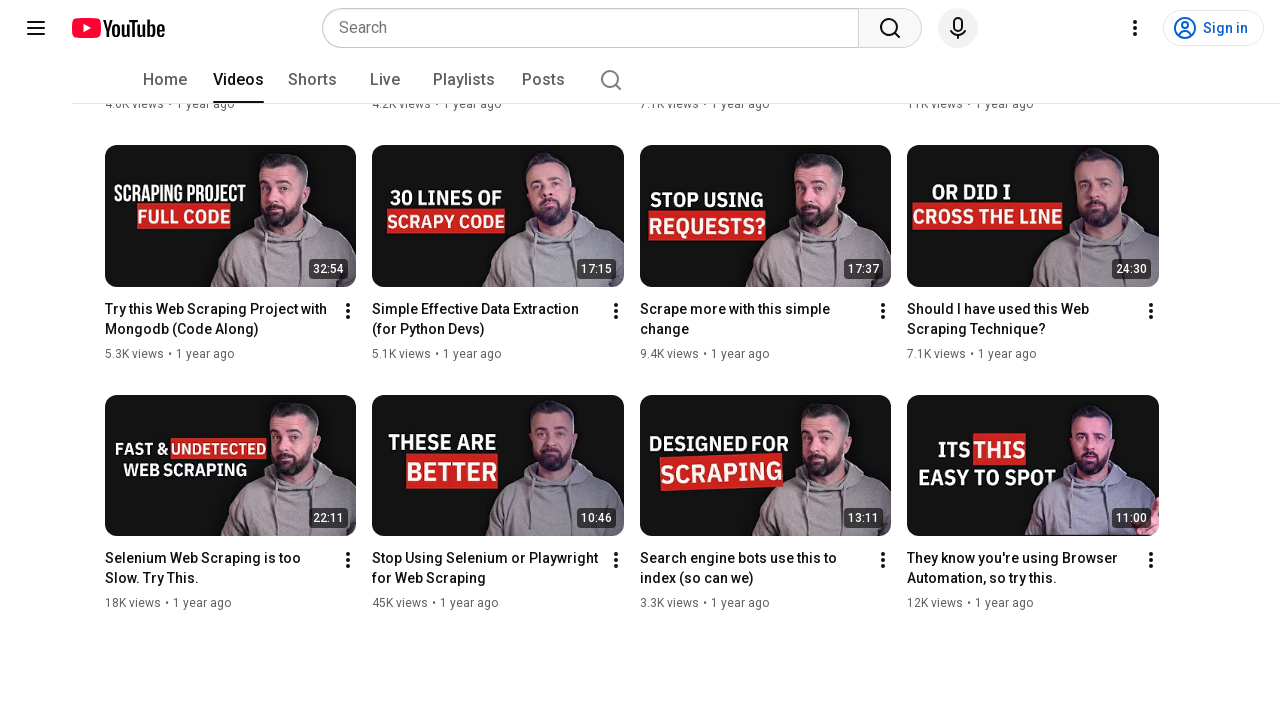

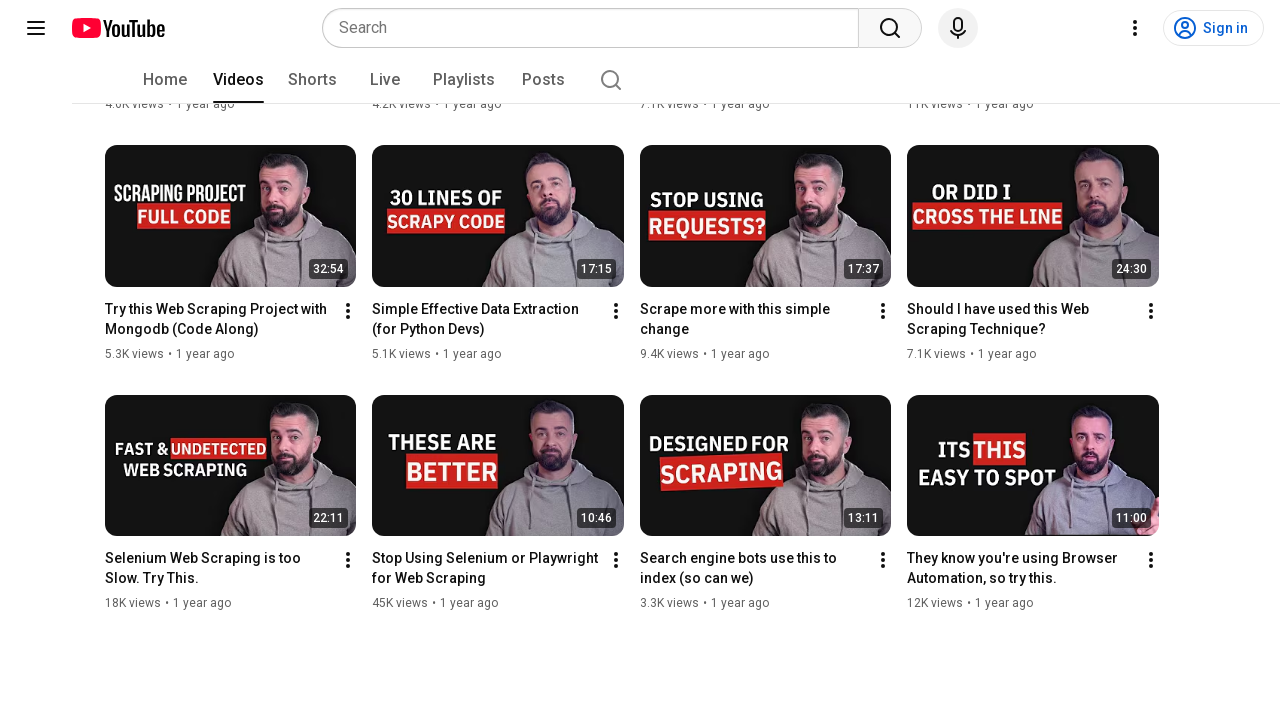